Tests the traveler selection dropdown on EaseMyTrip by incrementing adult, children, and infant counts using loop interactions with plus buttons

Starting URL: https://www.easemytrip.com/

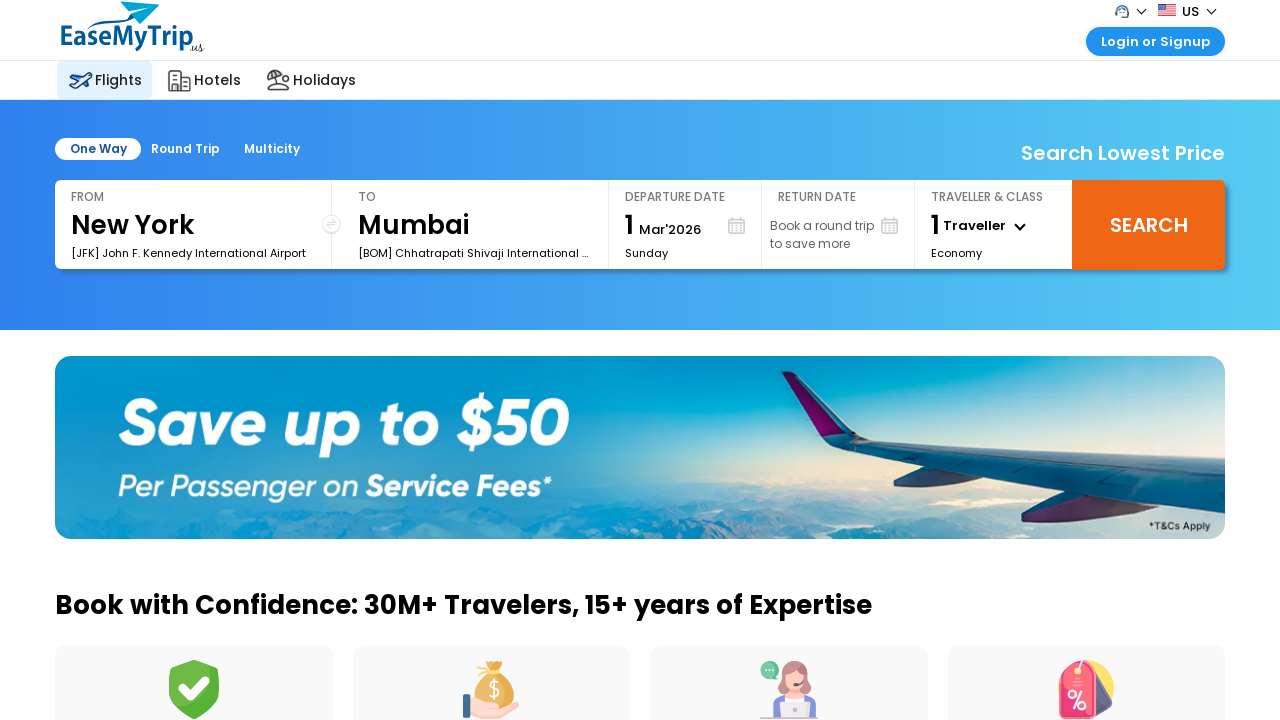

Clicked on traveler number dropdown to open it at (994, 226) on #ptravlrNo
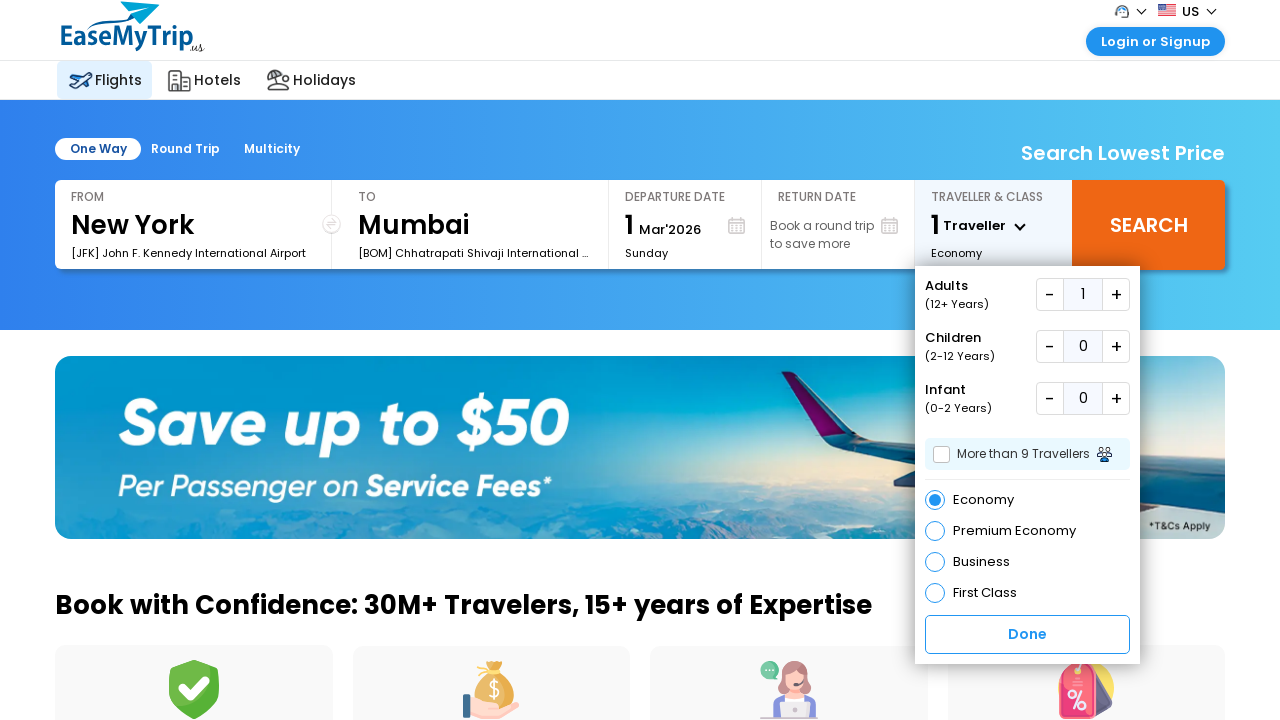

Waited 1000ms for dropdown to load
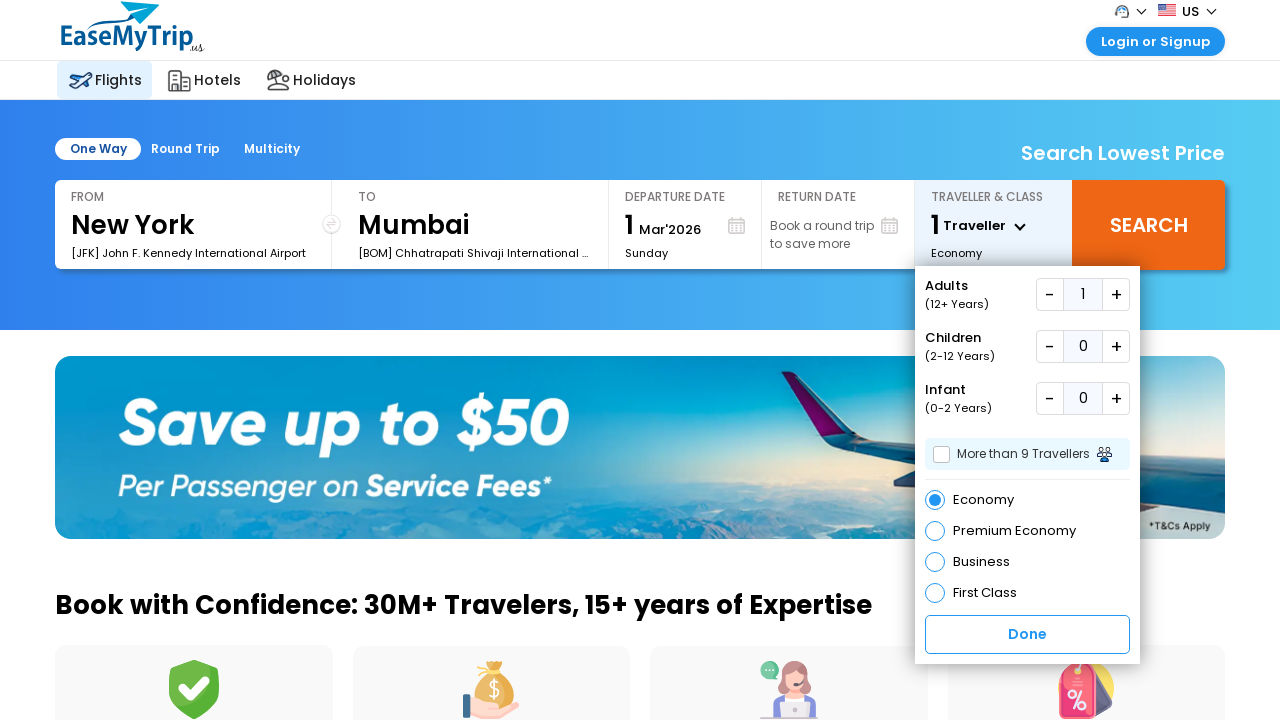

Waited 1000ms before incrementing adult count
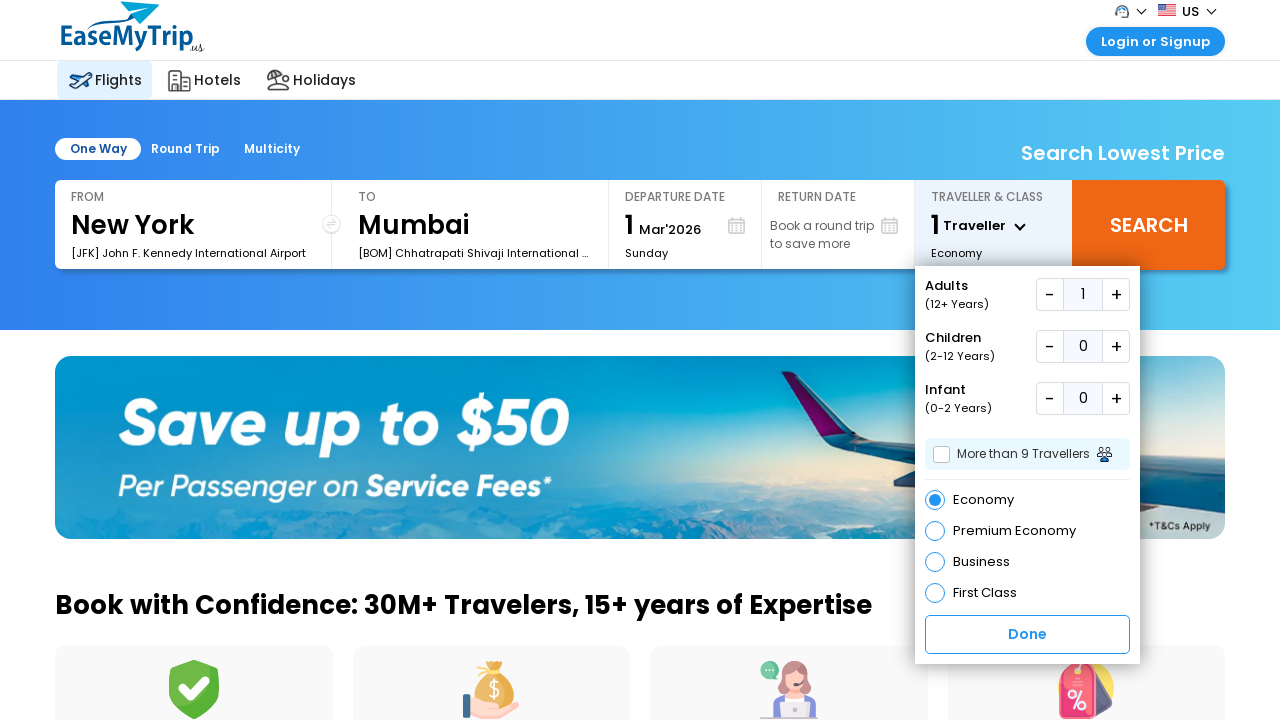

Clicked plus button to increment adult count at (1116, 294) on button#add.add.plus_box1
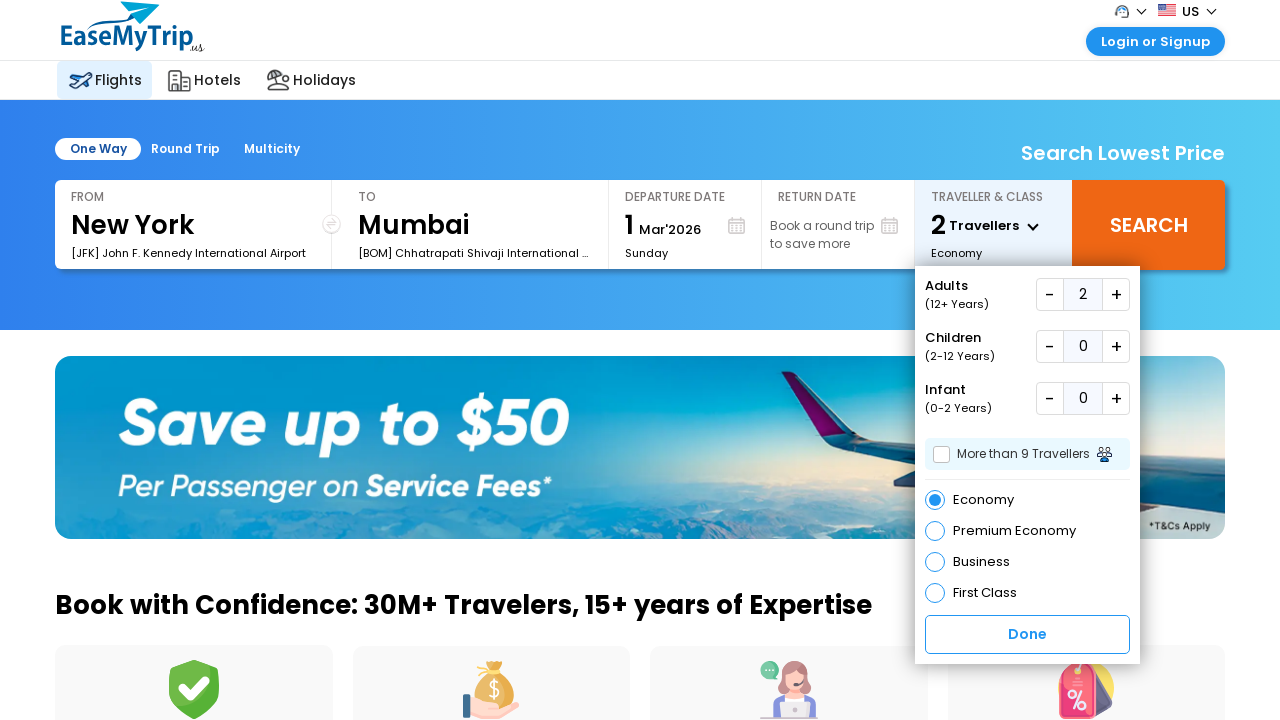

Waited 1000ms before incrementing adult count
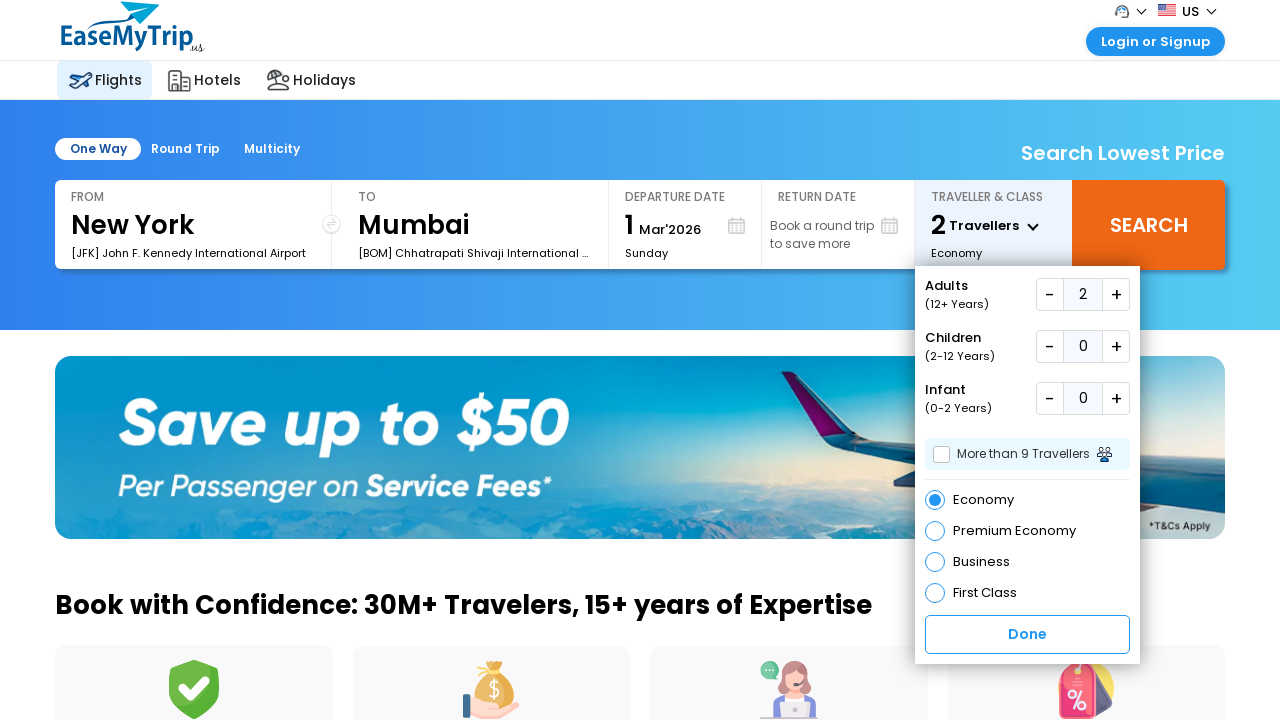

Clicked plus button to increment adult count at (1116, 294) on button#add.add.plus_box1
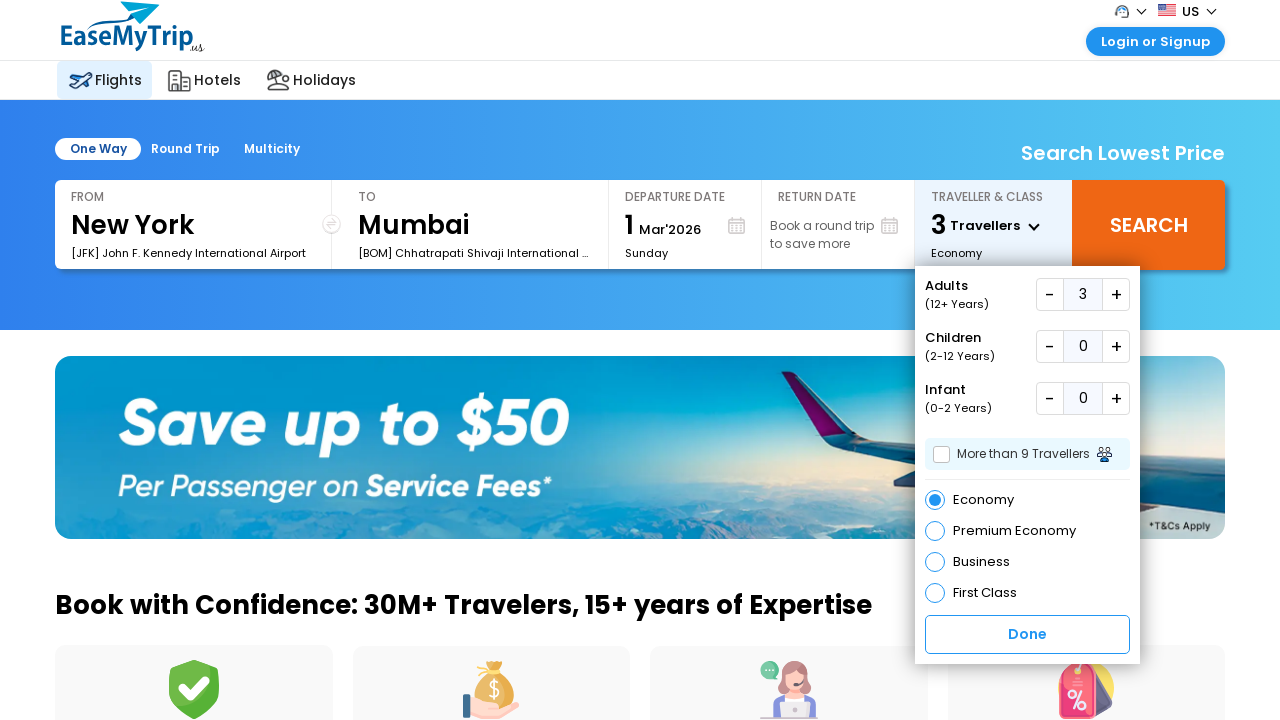

Waited 1000ms before incrementing adult count
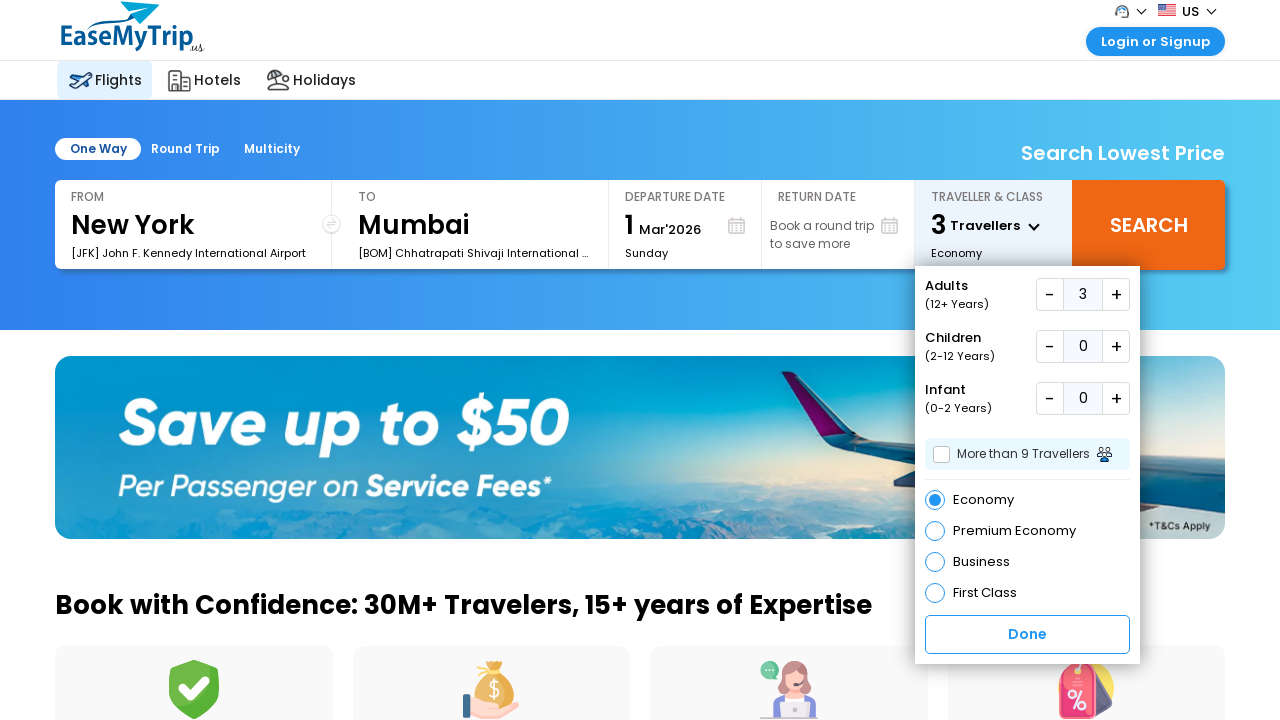

Clicked plus button to increment adult count at (1116, 294) on button#add.add.plus_box1
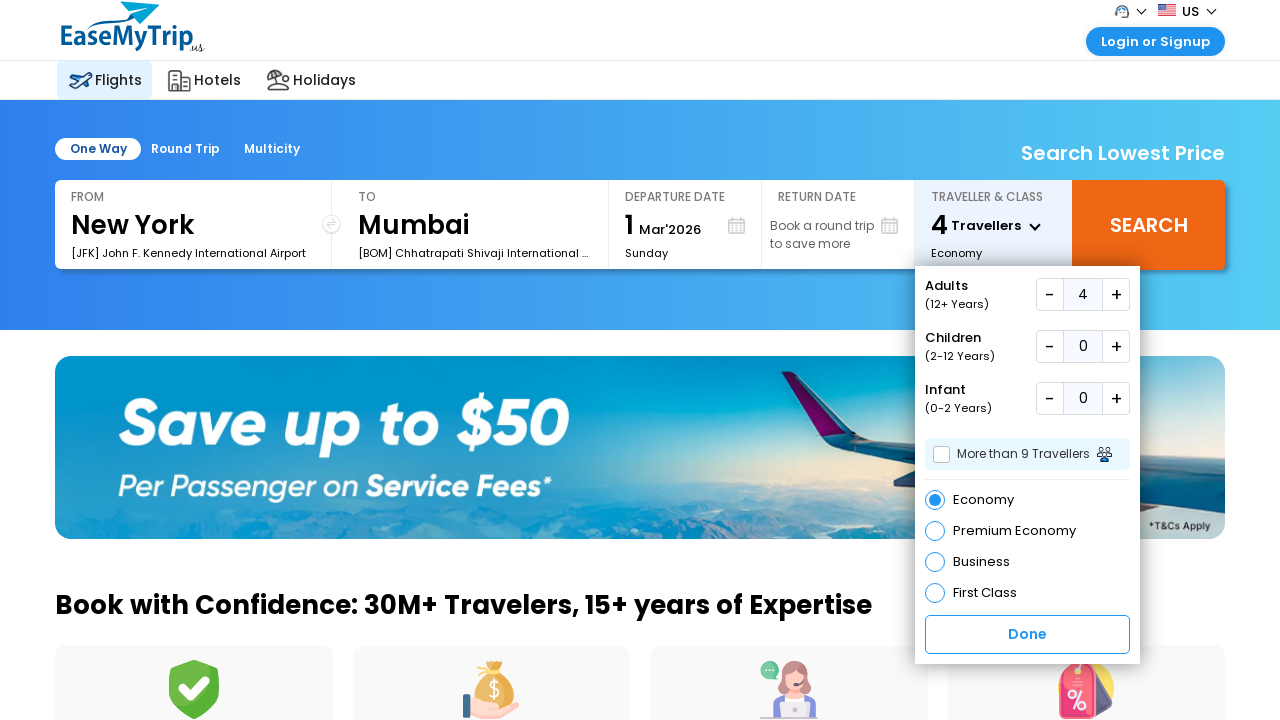

Waited 1000ms before incrementing adult count
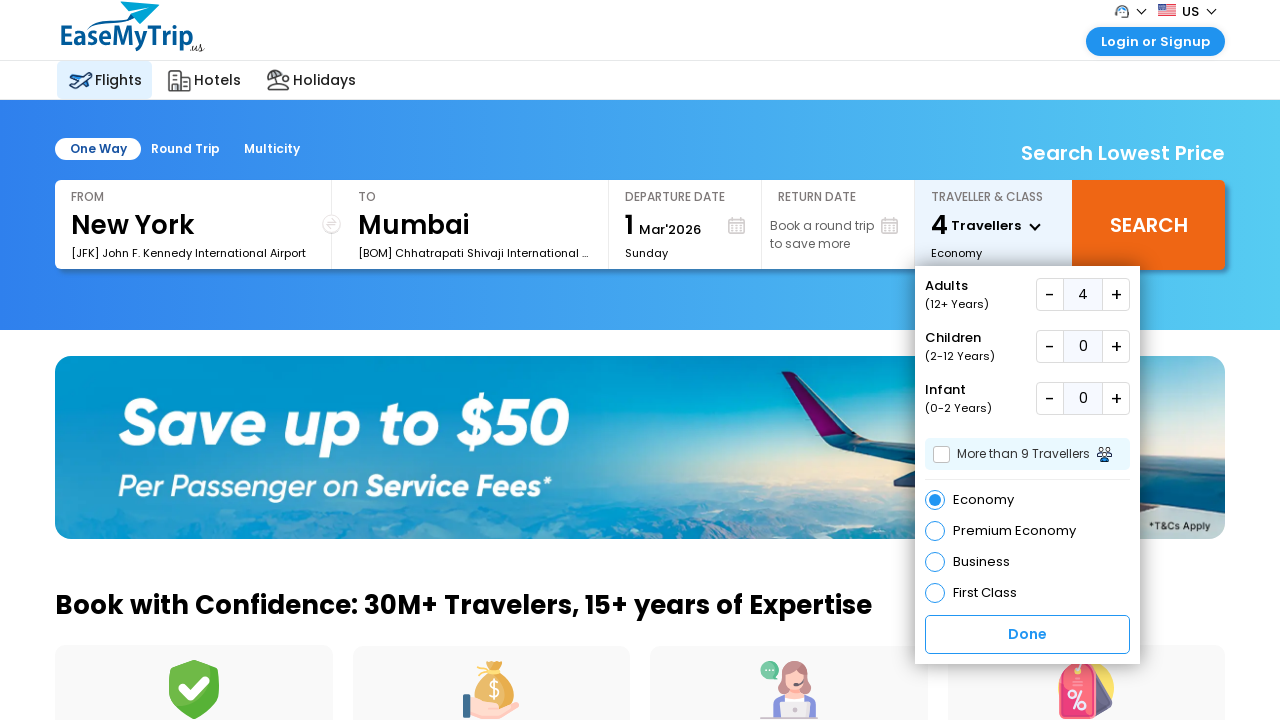

Clicked plus button to increment adult count at (1116, 294) on button#add.add.plus_box1
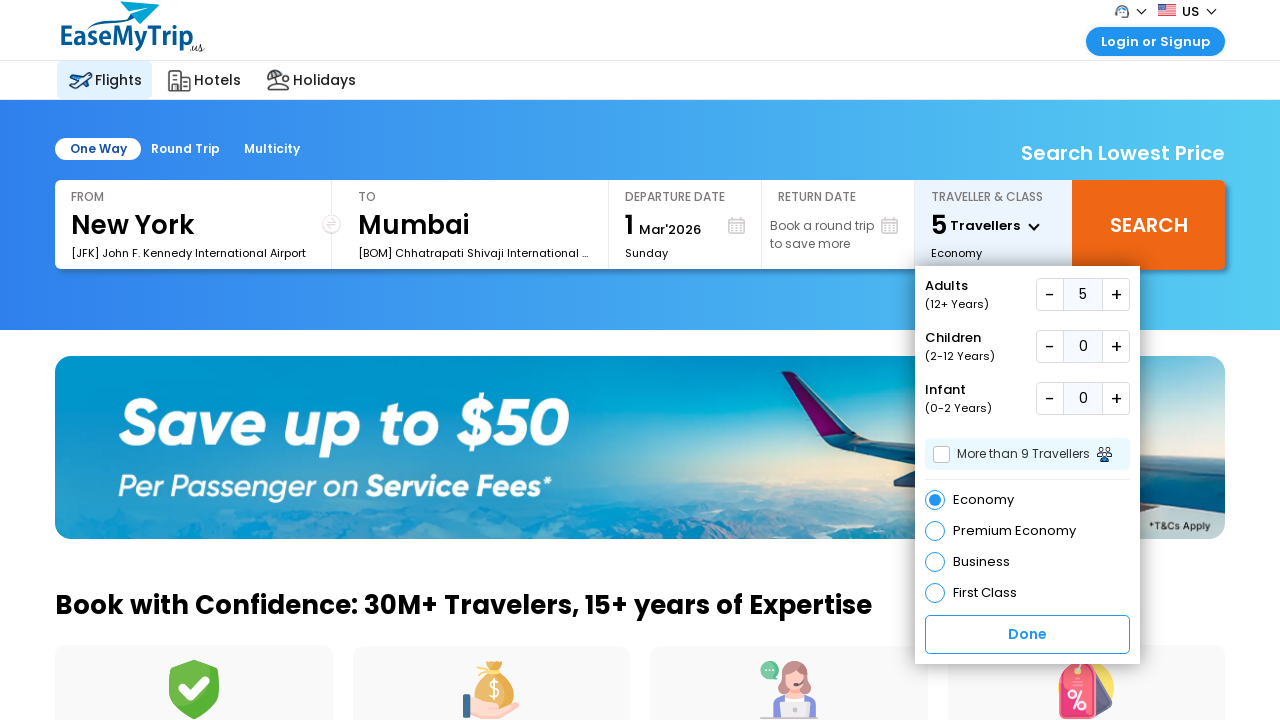

Waited 1000ms before incrementing children count
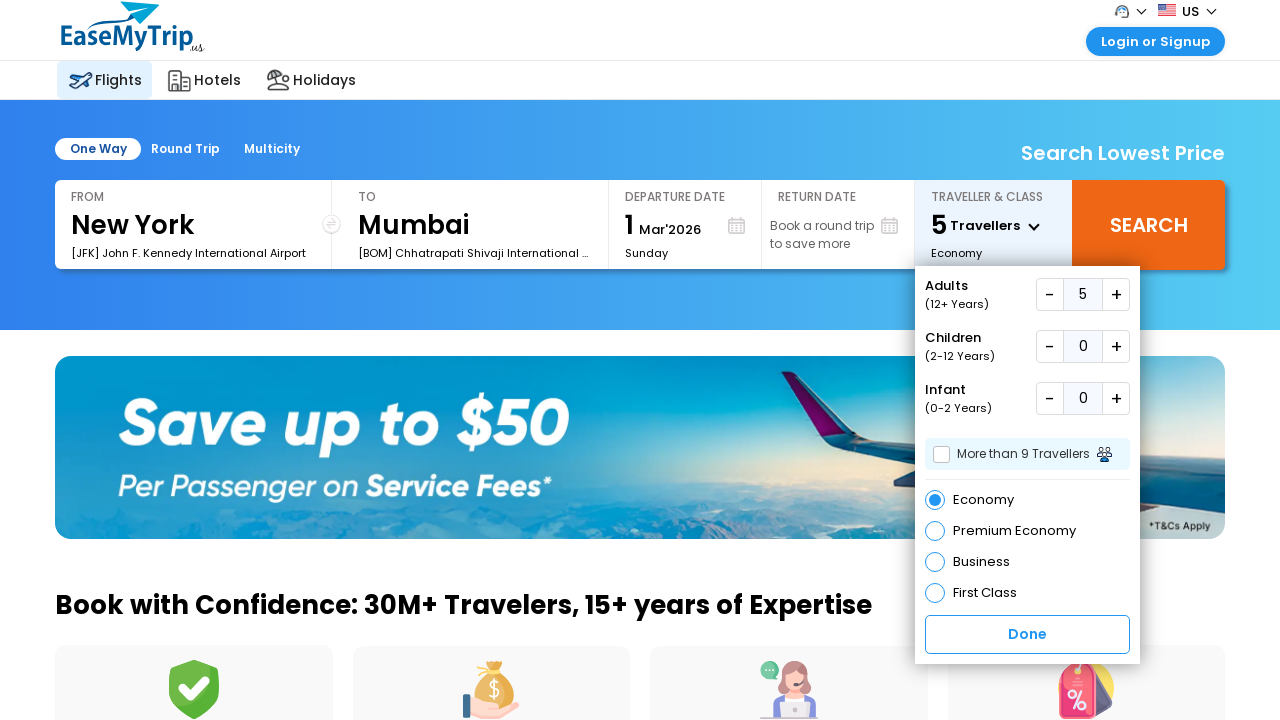

Clicked plus button to increment children count at (1116, 346) on button#add.add.plus_boxChd
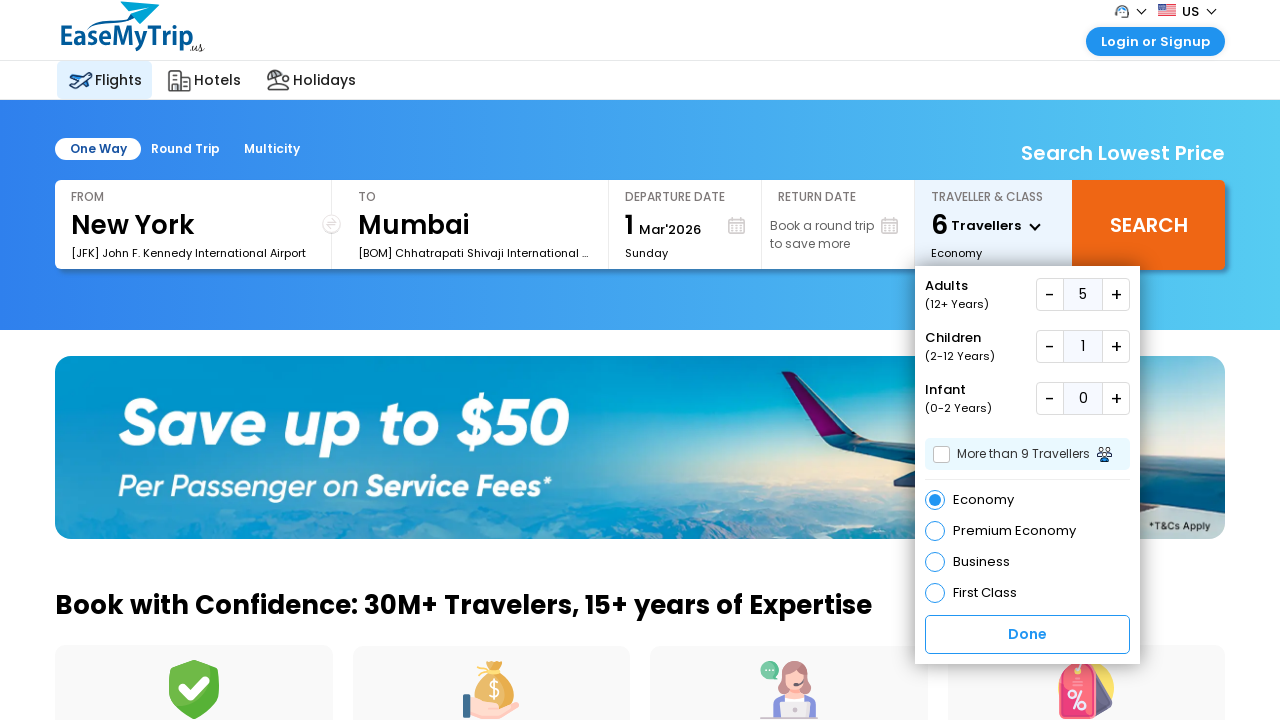

Waited 1000ms before incrementing children count
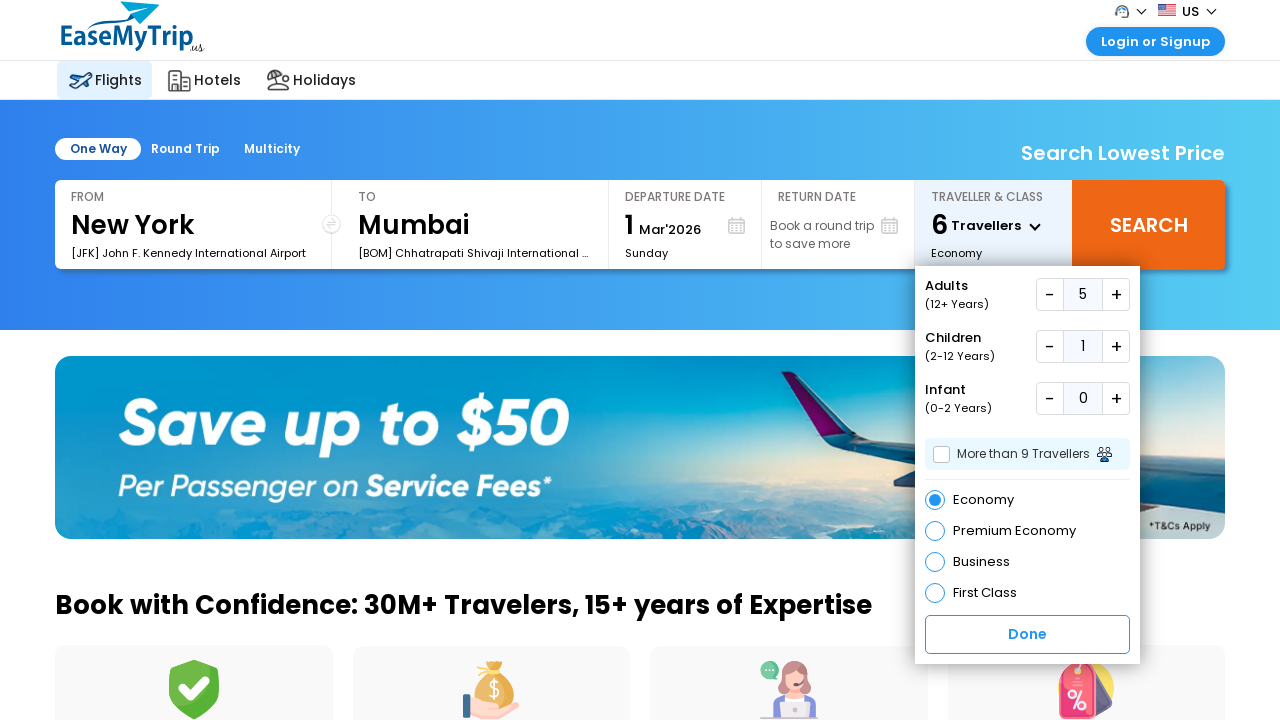

Clicked plus button to increment children count at (1116, 346) on button#add.add.plus_boxChd
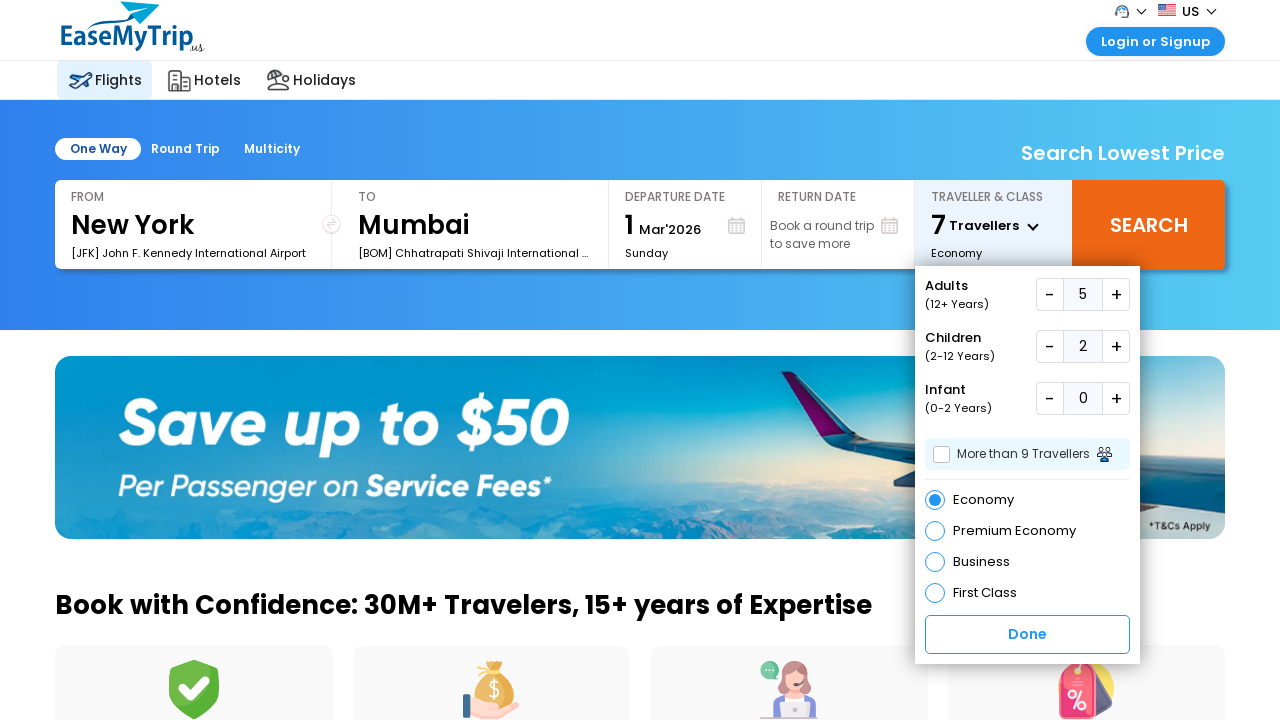

Waited 1000ms before incrementing children count
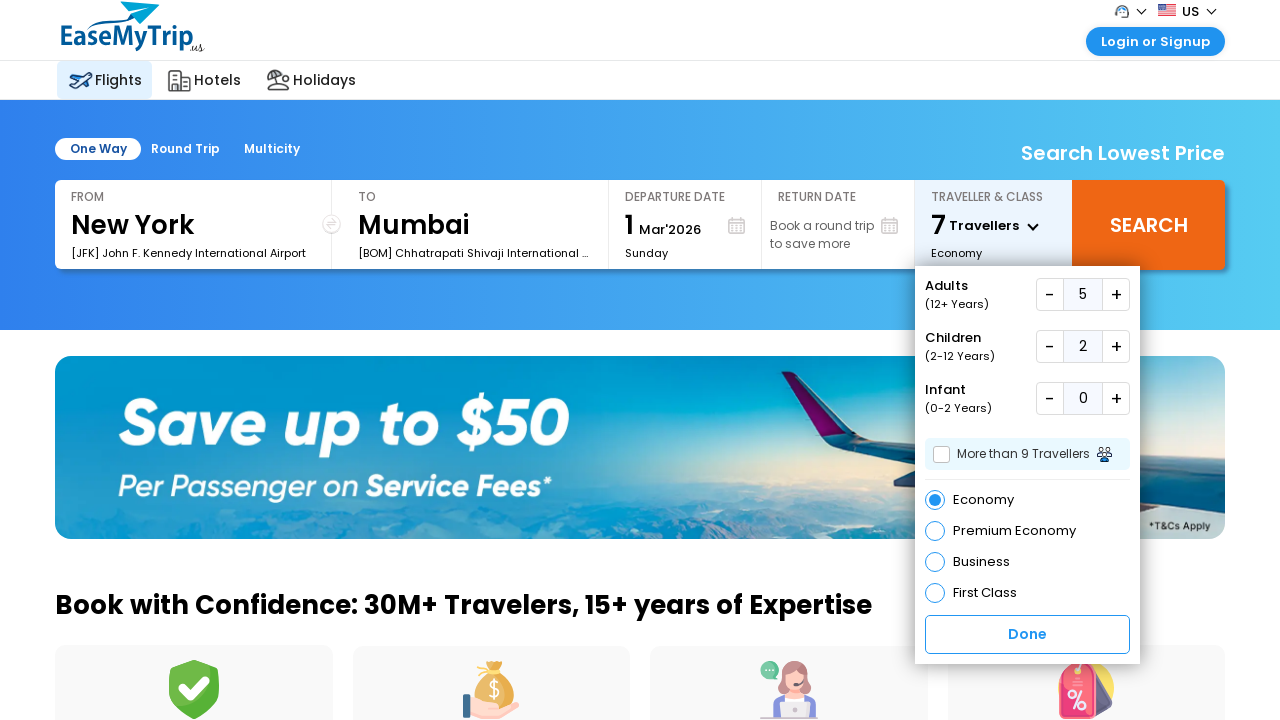

Clicked plus button to increment children count at (1116, 346) on button#add.add.plus_boxChd
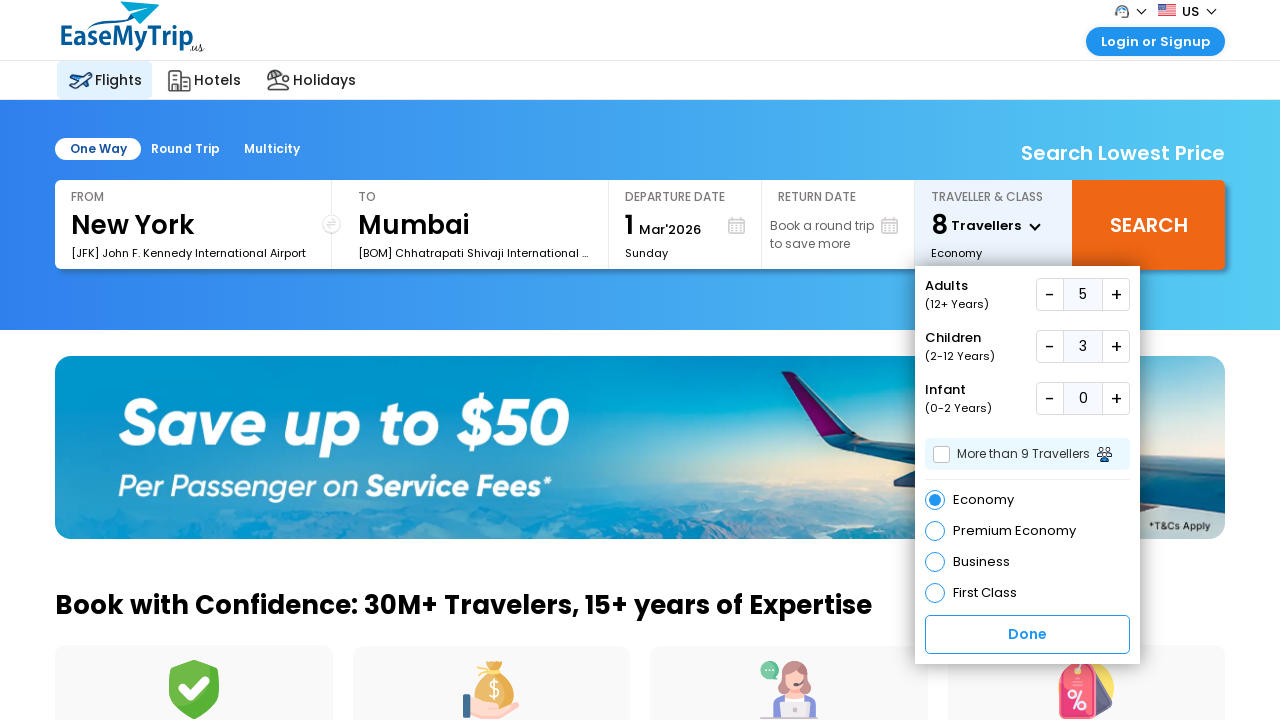

Waited 1000ms before incrementing infant count
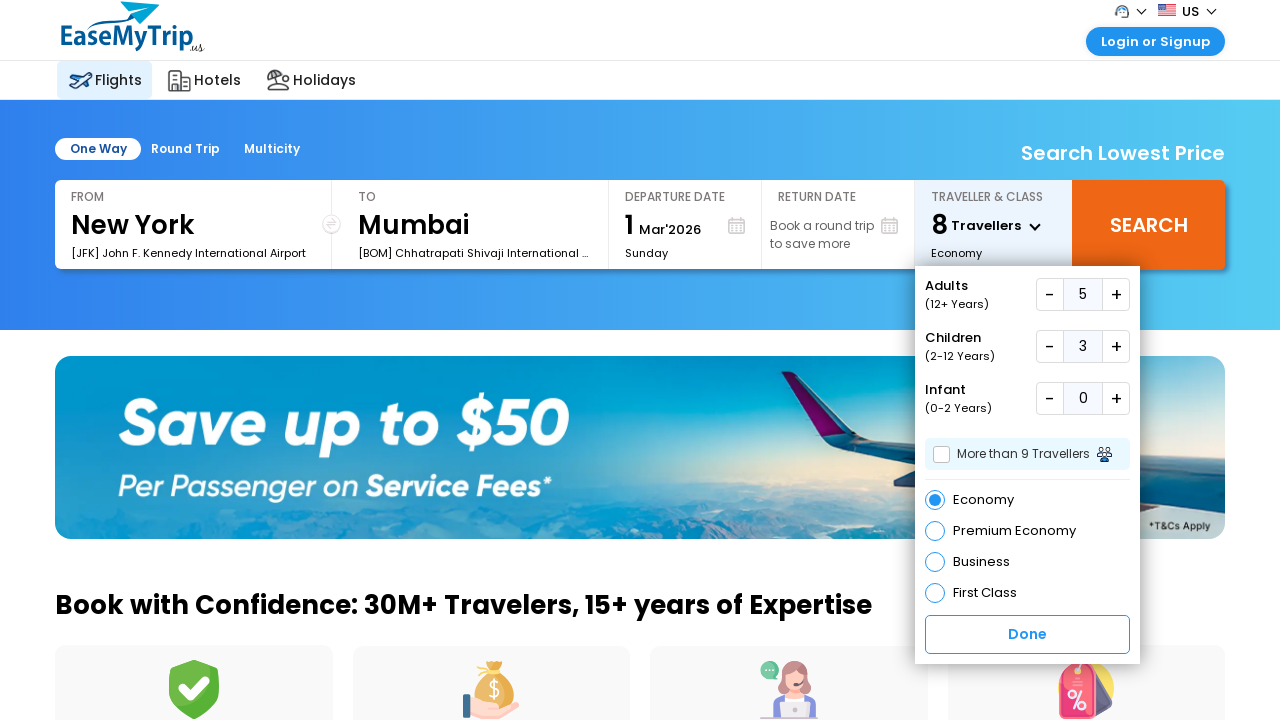

Clicked plus button to increment infant count at (1116, 398) on button#add.add.plus_box1Inf
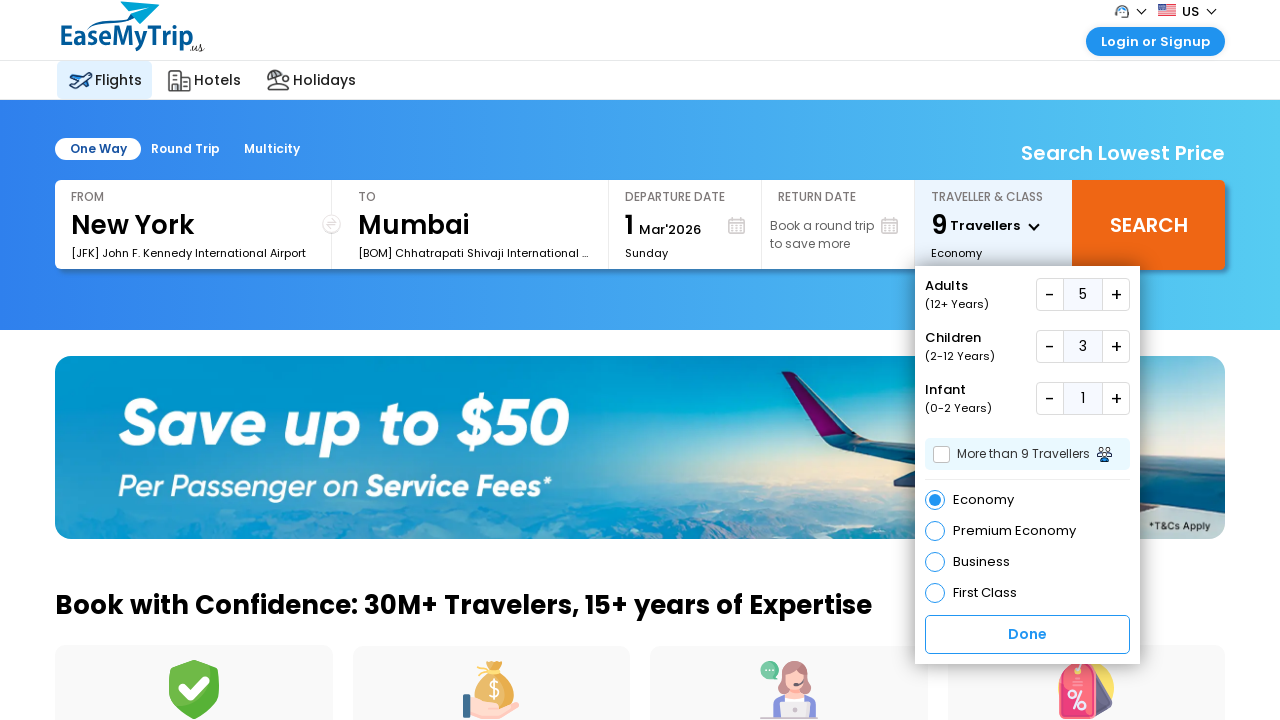

Waited 1000ms before incrementing infant count
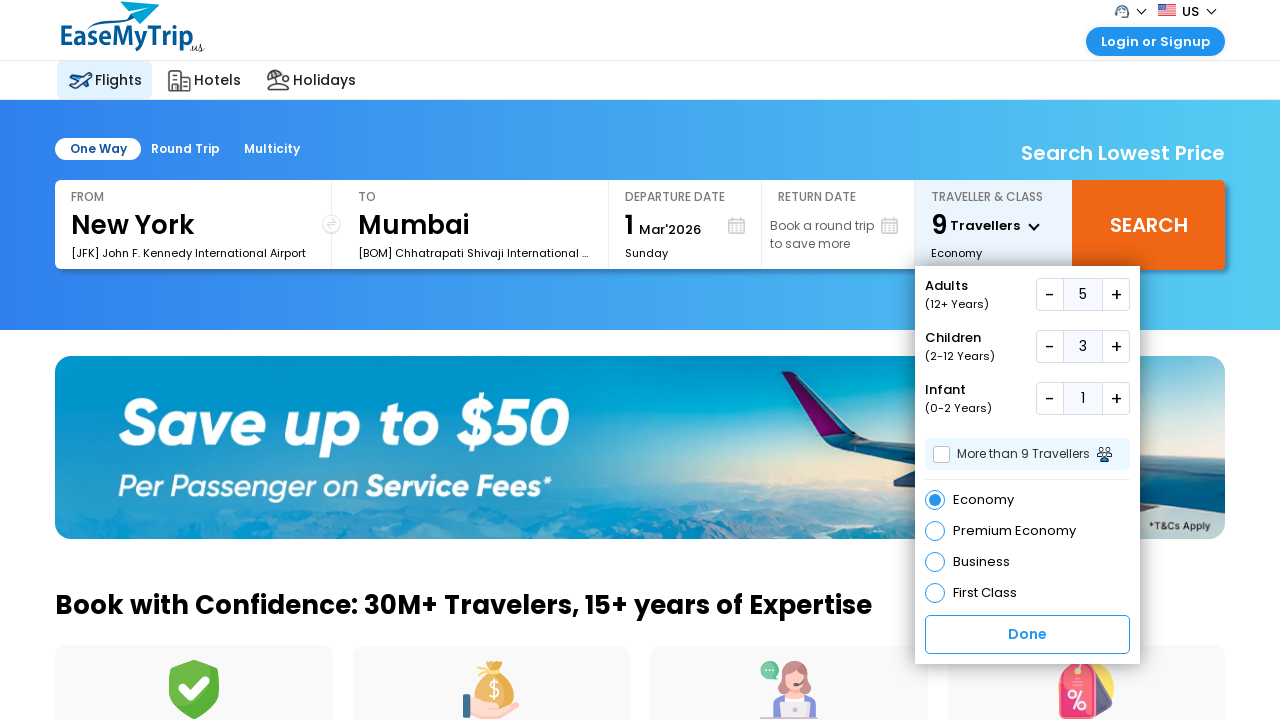

Clicked plus button to increment infant count at (1116, 398) on button#add.add.plus_box1Inf
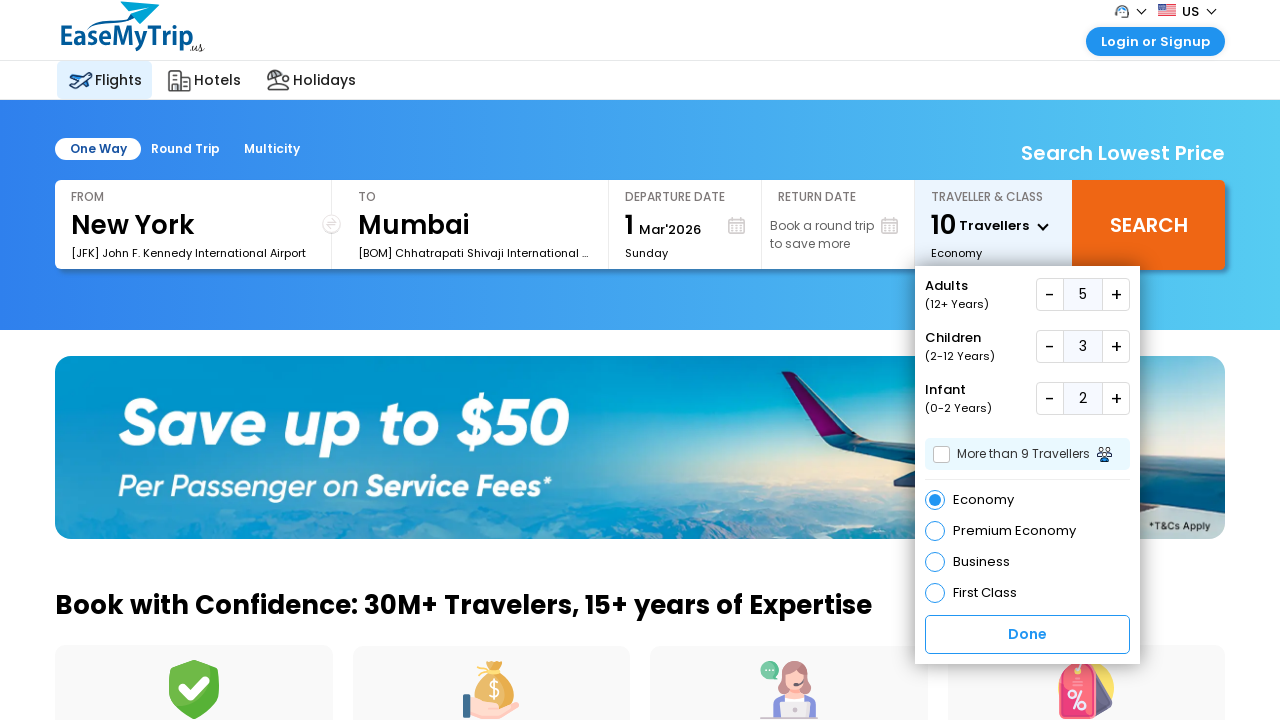

Waited 1000ms before incrementing infant count
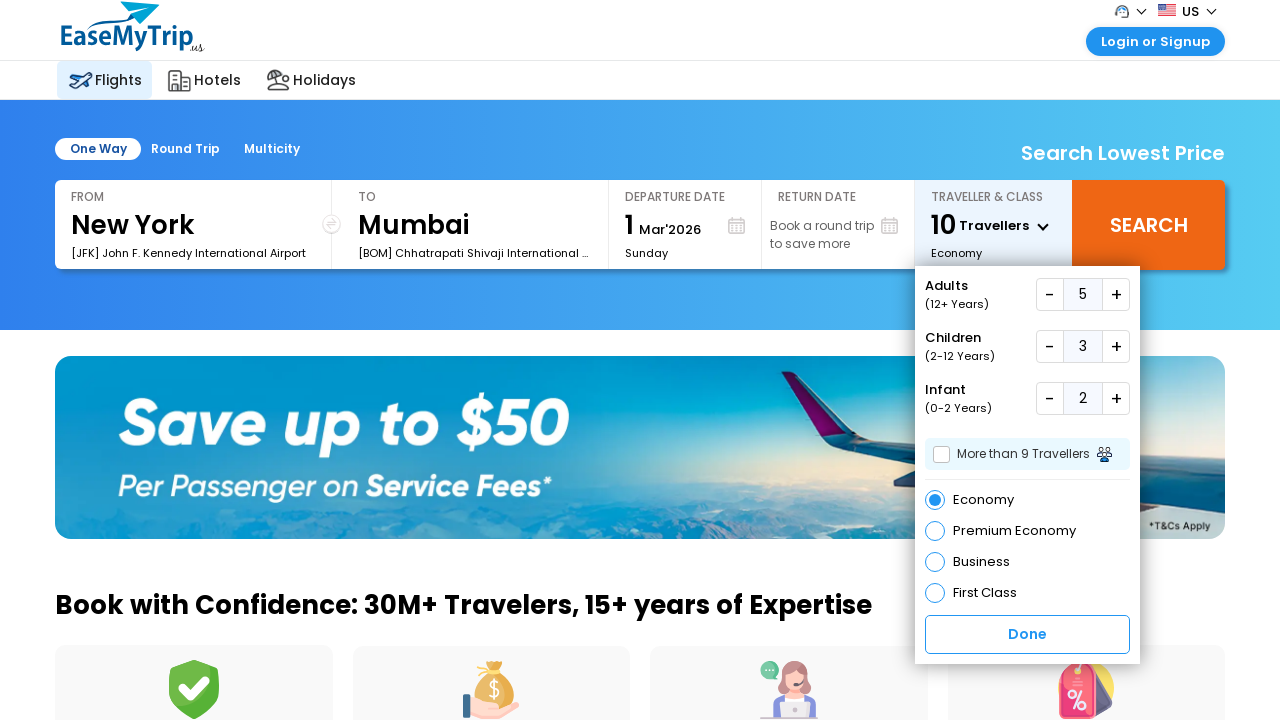

Clicked plus button to increment infant count at (1116, 398) on button#add.add.plus_box1Inf
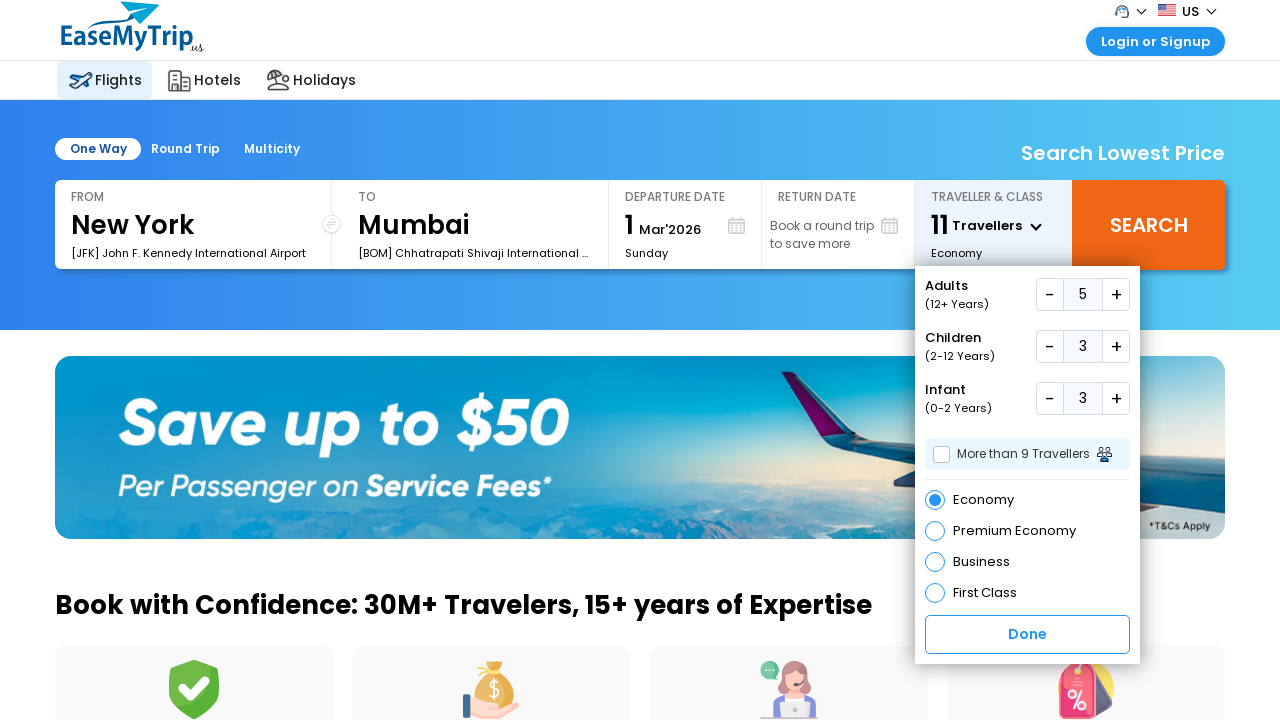

Waited 1000ms before incrementing infant count
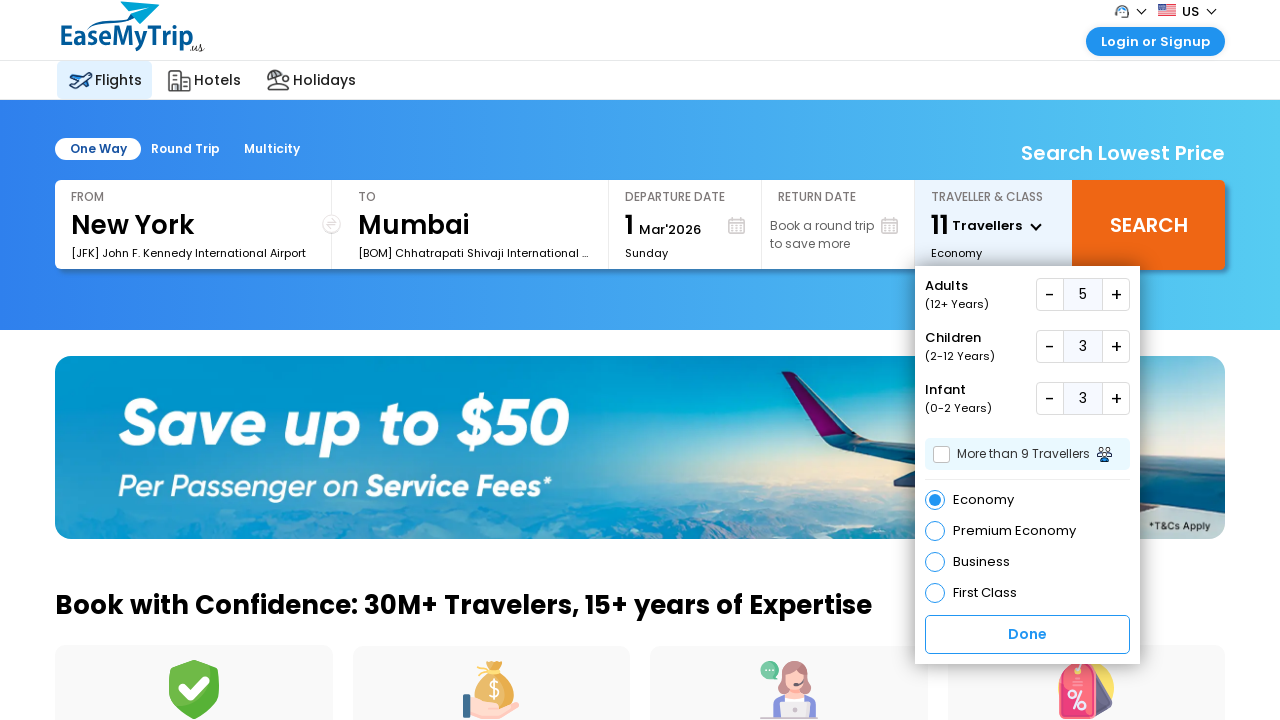

Clicked plus button to increment infant count at (1116, 398) on button#add.add.plus_box1Inf
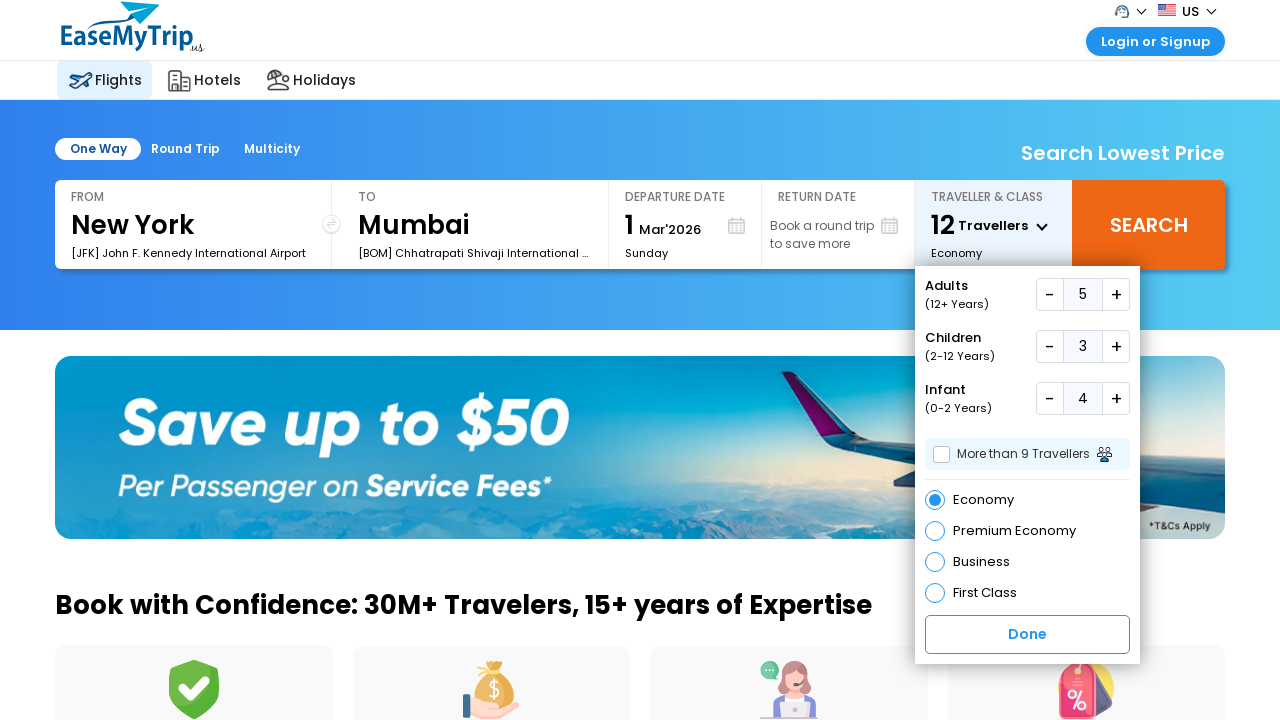

Waited 1000ms before incrementing infant count
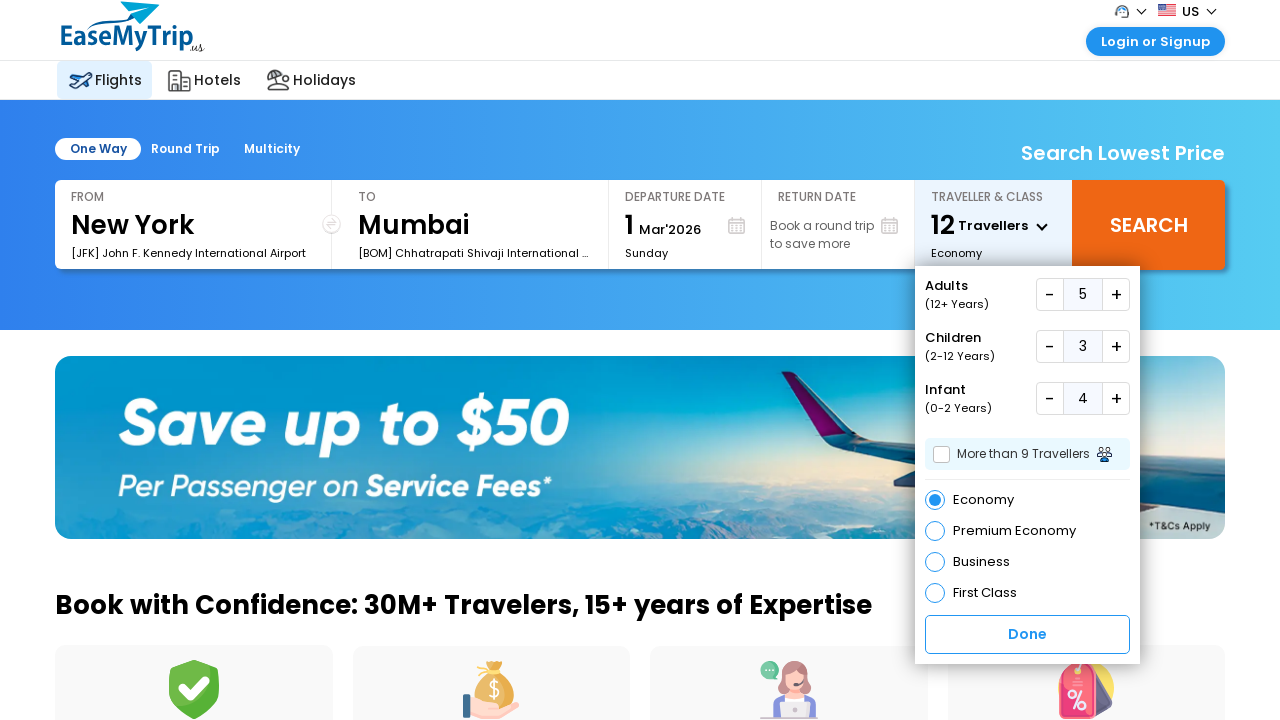

Clicked plus button to increment infant count at (1116, 398) on button#add.add.plus_box1Inf
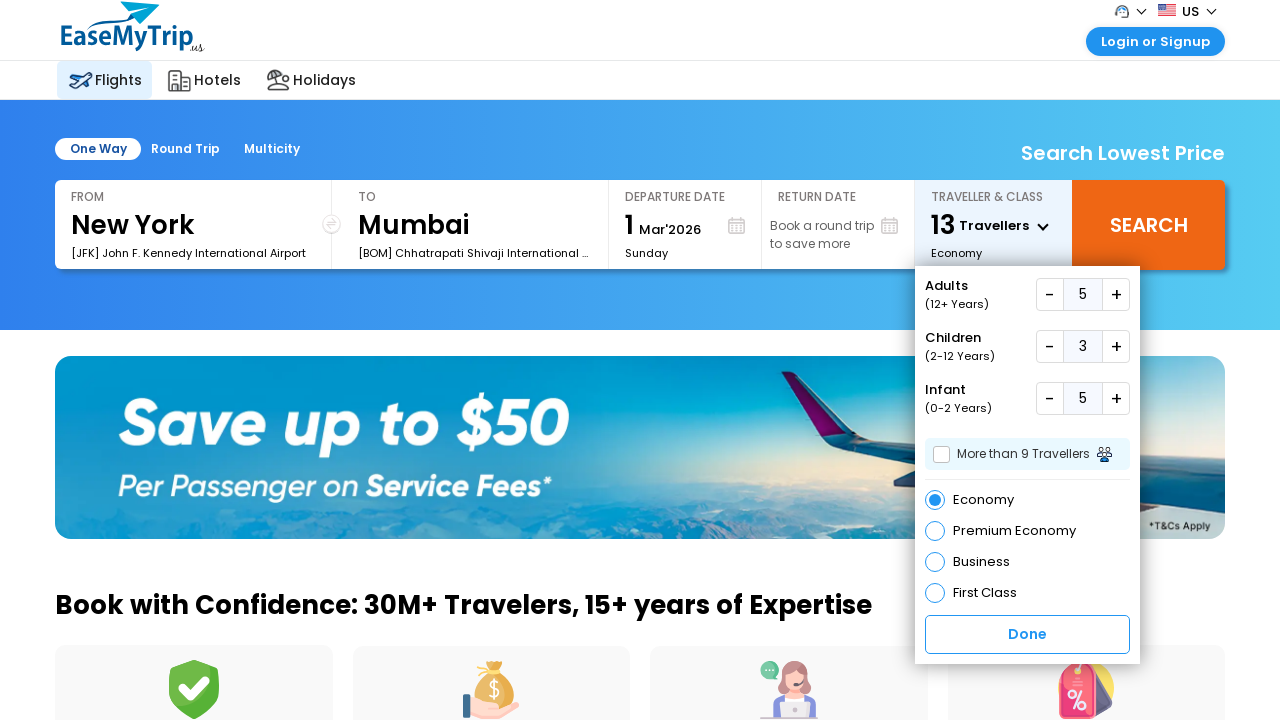

Waited 1000ms before incrementing infant count
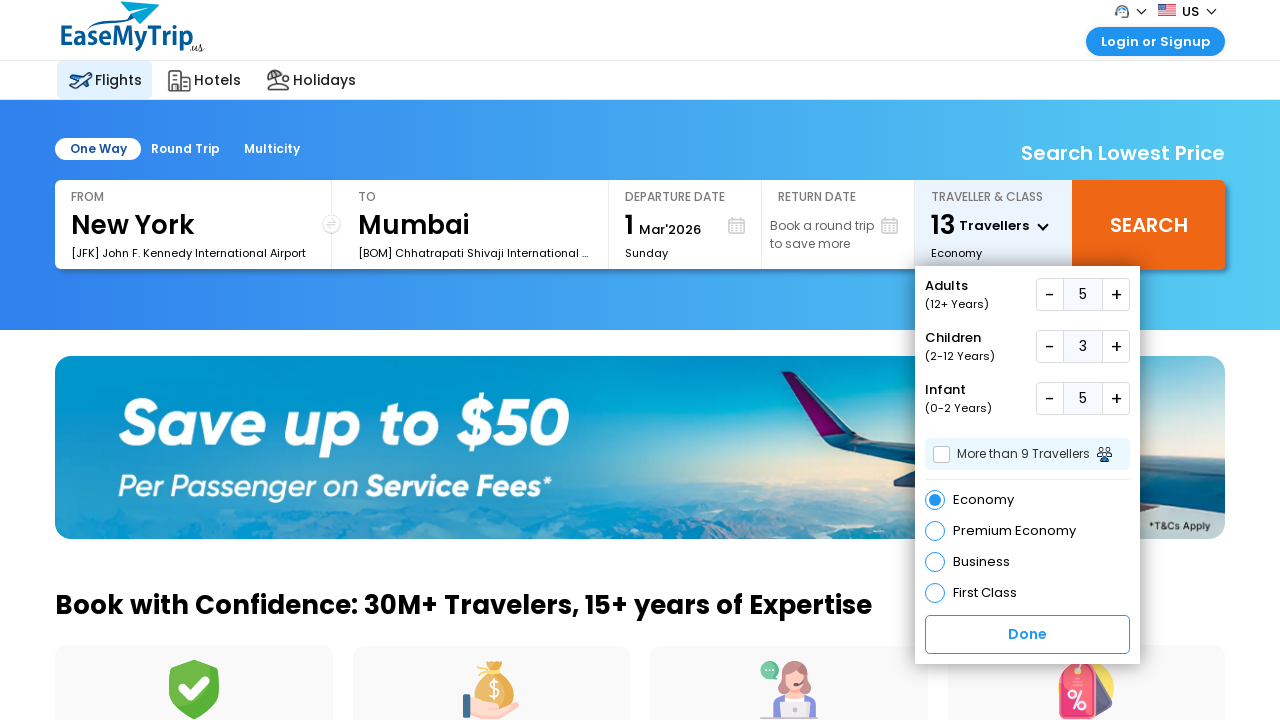

Clicked plus button to increment infant count at (1116, 398) on button#add.add.plus_box1Inf
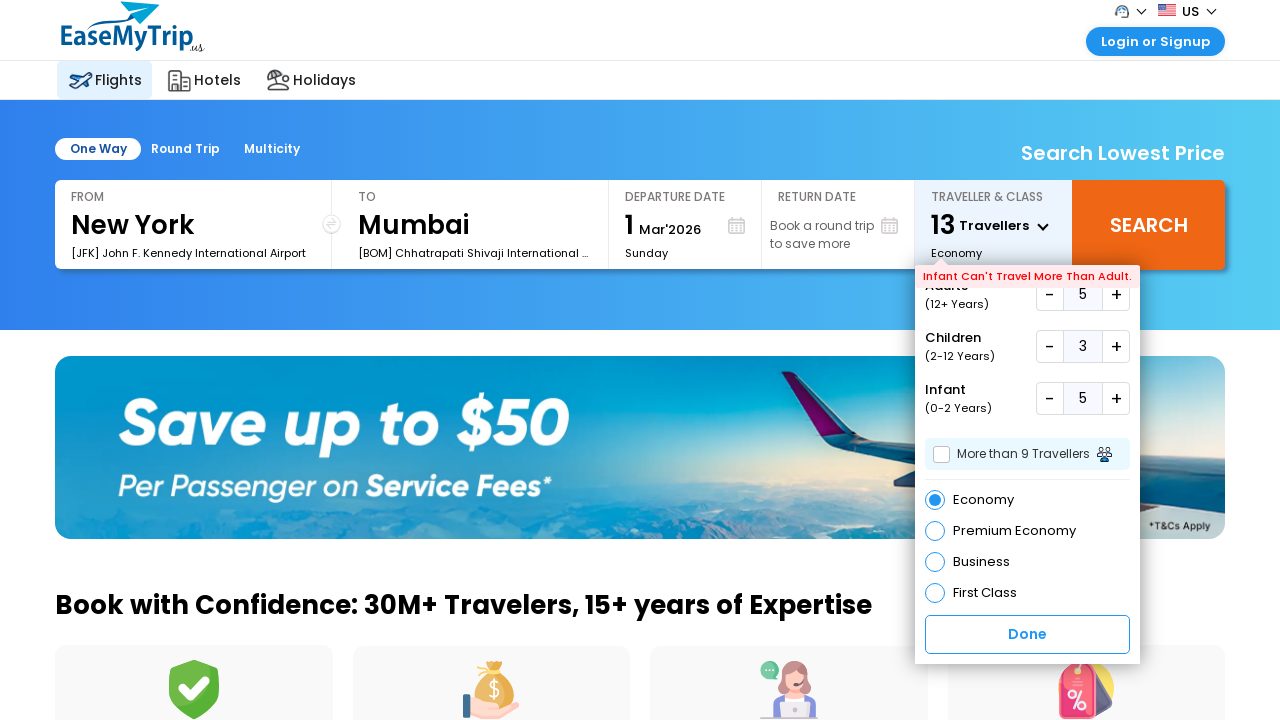

Waited 1000ms before confirming traveler selection
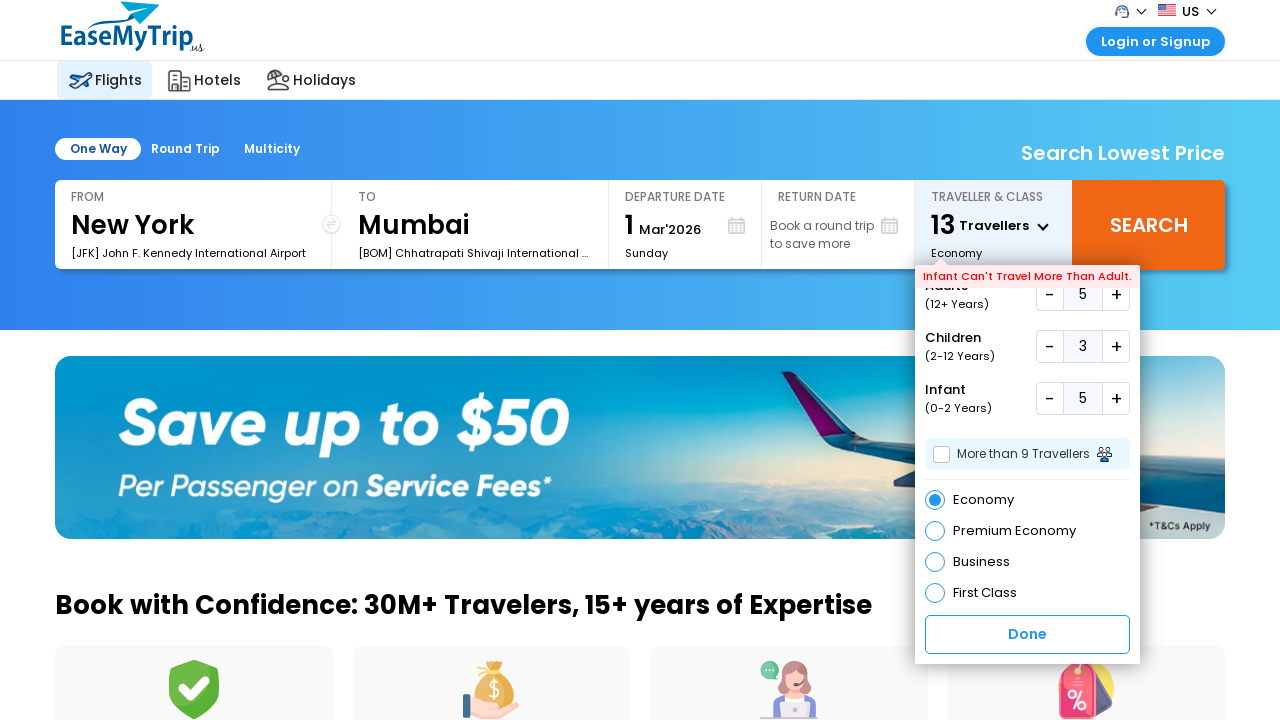

Clicked done/confirm button to apply traveler selection at (1028, 634) on #traveLer
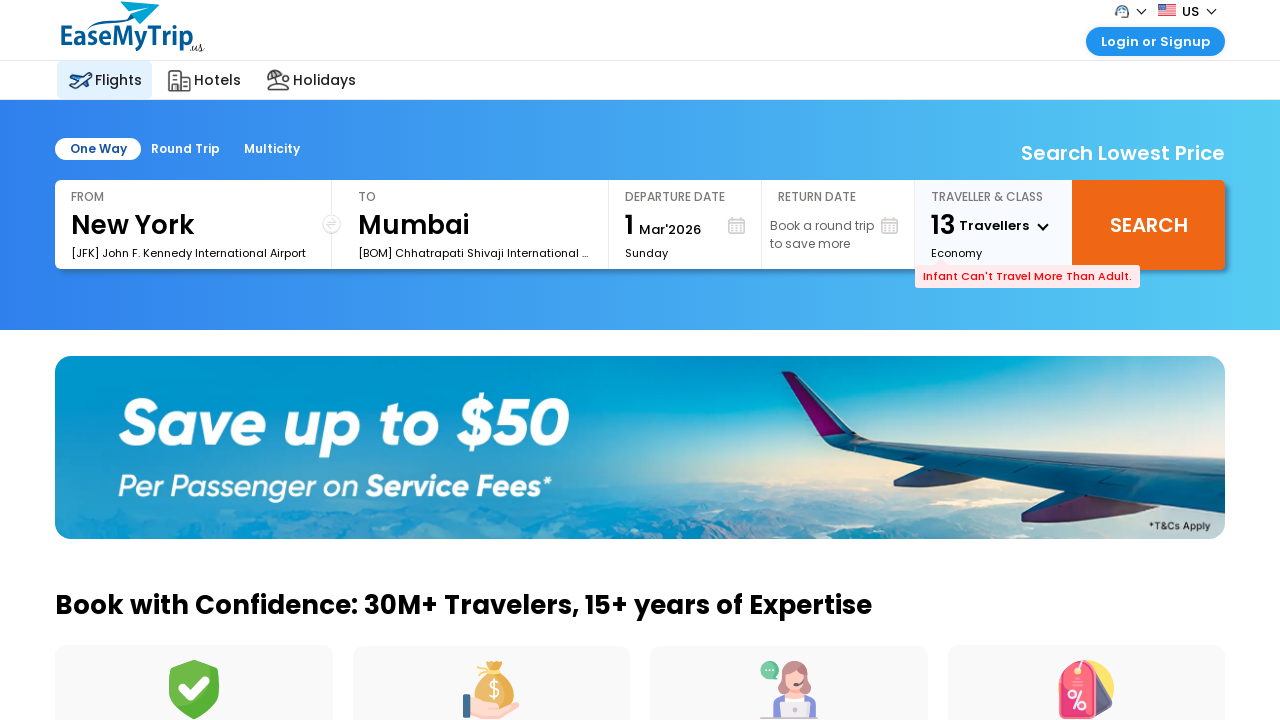

Waited 1000ms after confirming selection
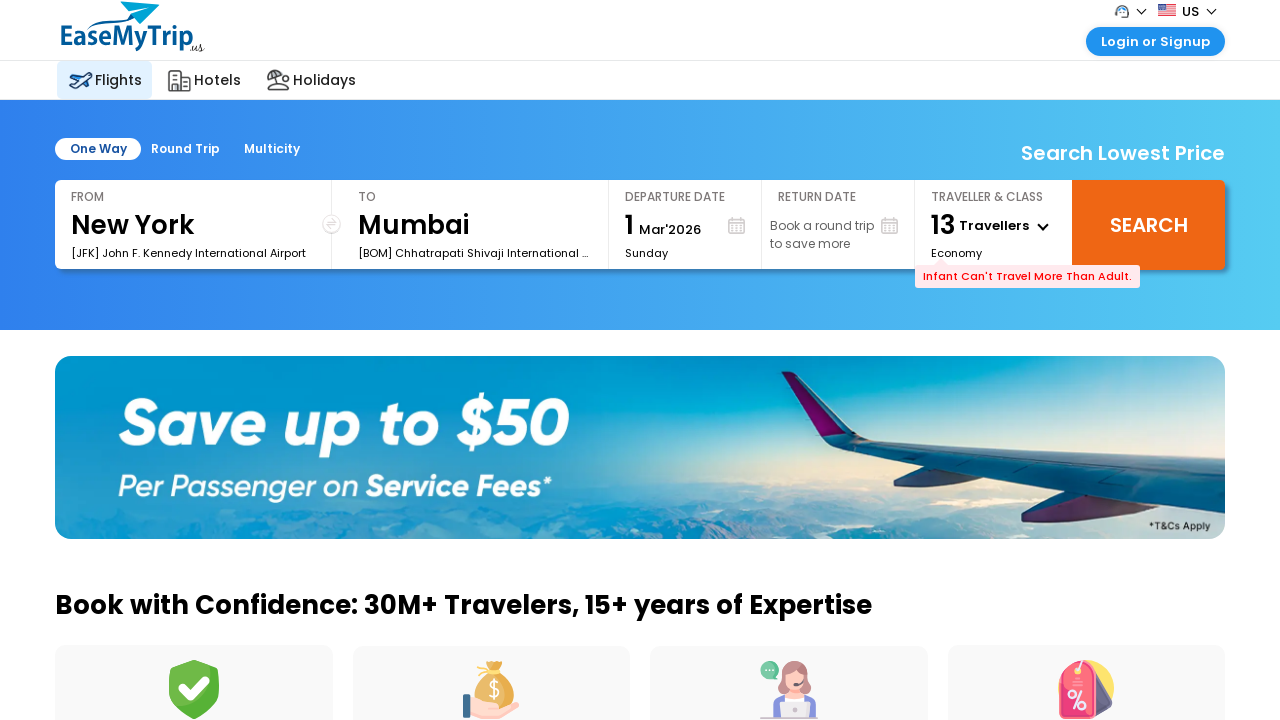

Verified traveler selection is reflected in the display element
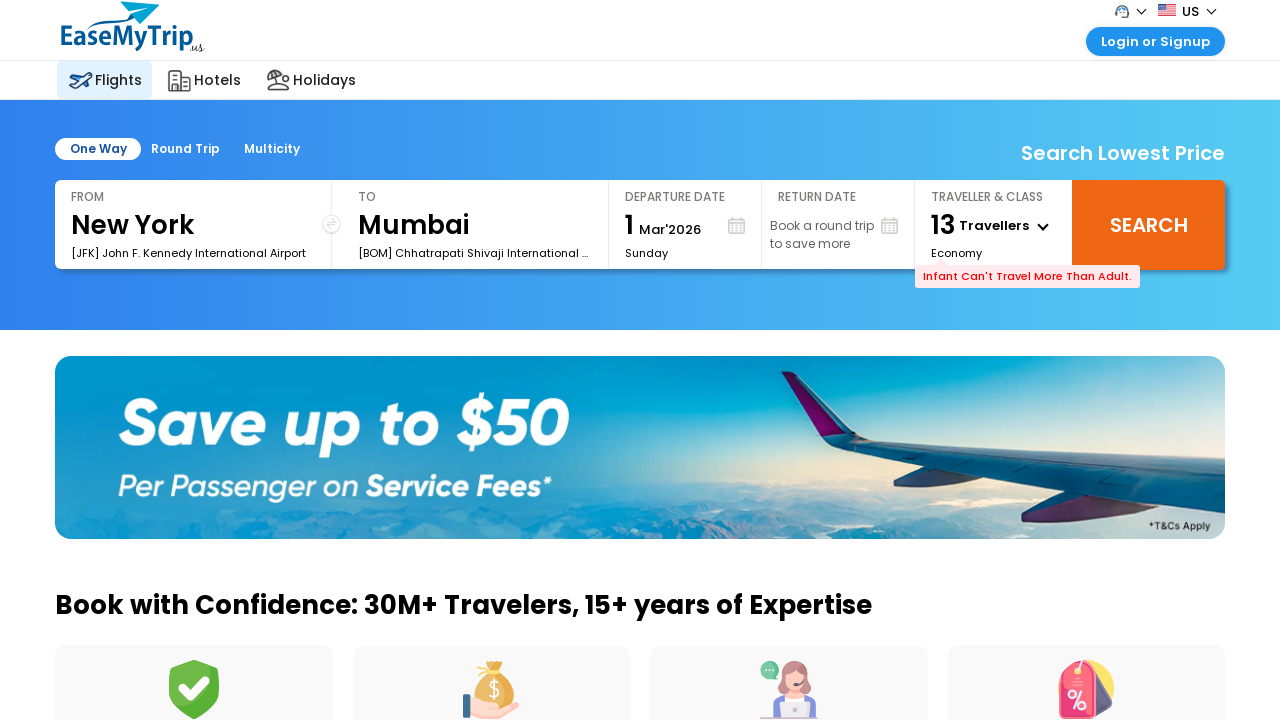

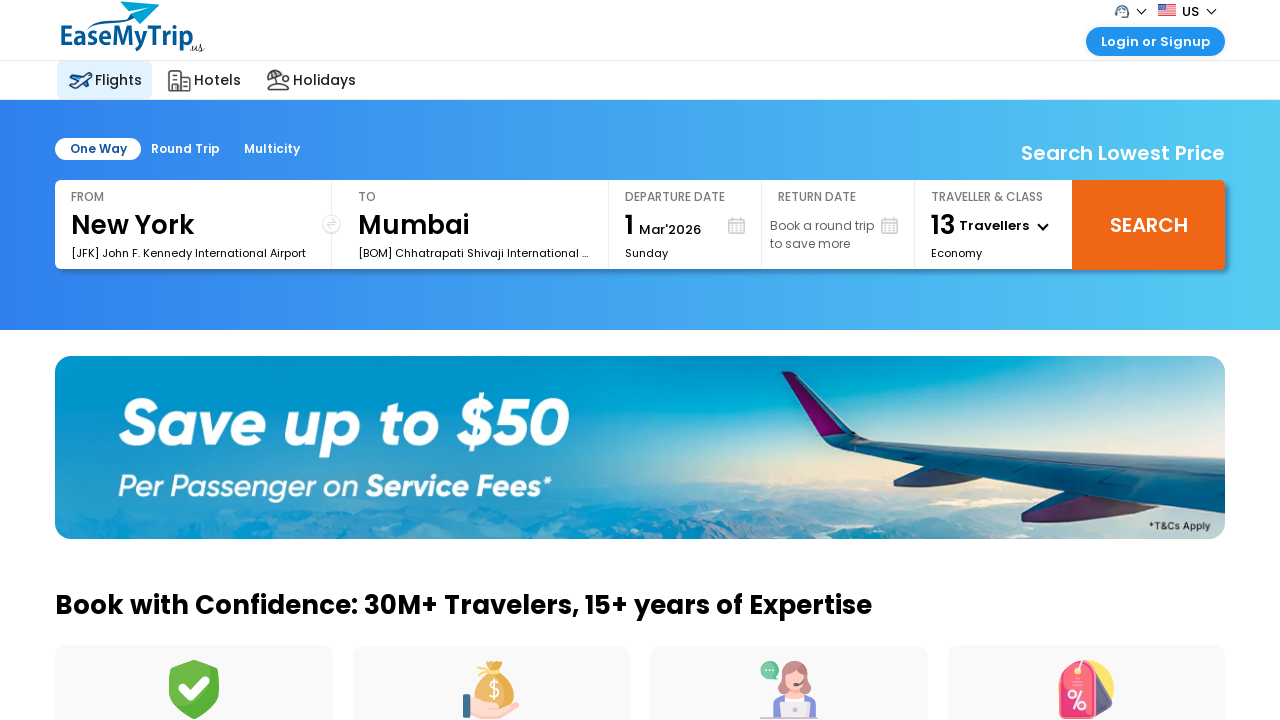